Automates filling out a web form with personal information including first name, last name, job title, education level, gender, years of experience, and date, then submits the form and verifies success message appears.

Starting URL: https://formy-project.herokuapp.com/form

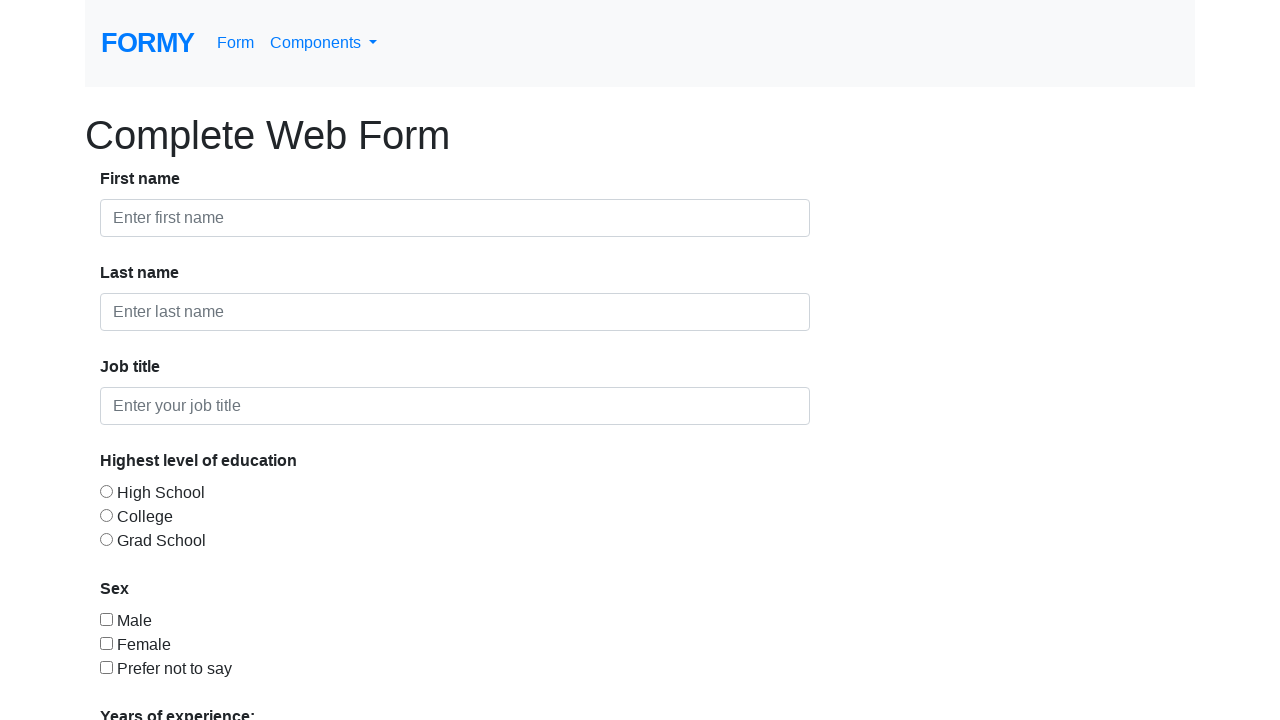

Filled first name field with 'Alexander' on input#first-name
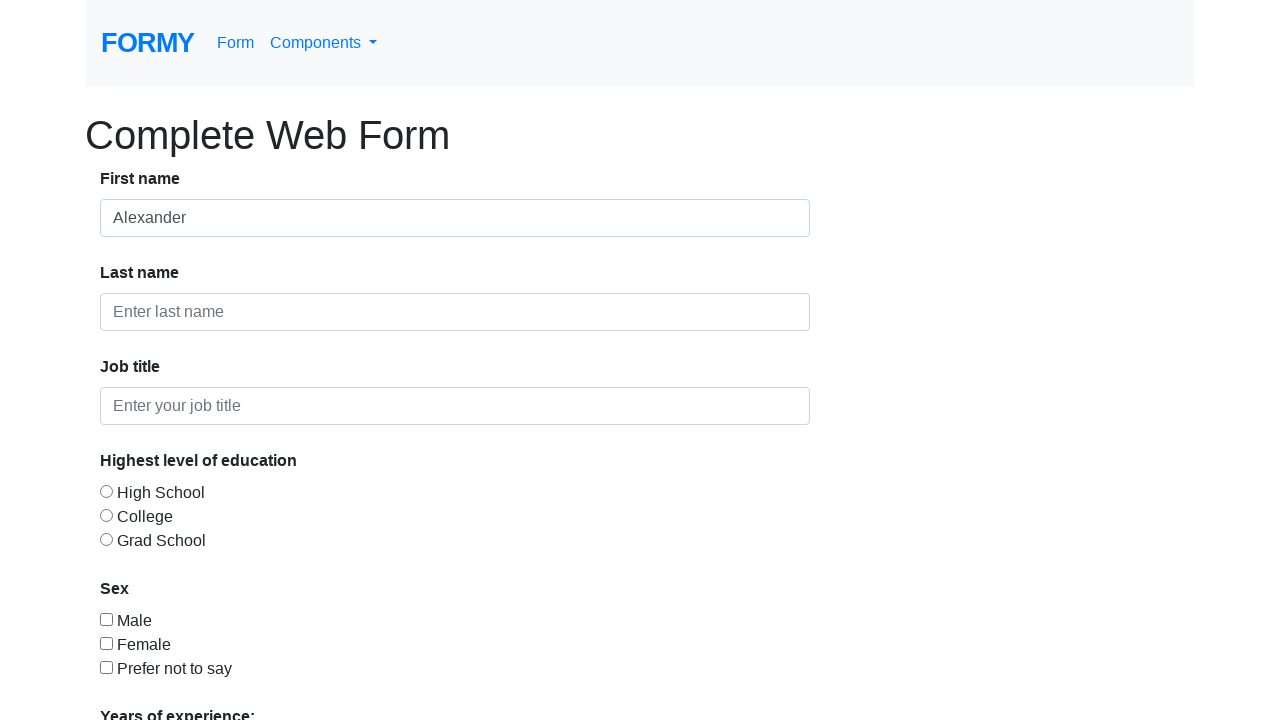

Filled last name field with 'Thompson' on input#last-name
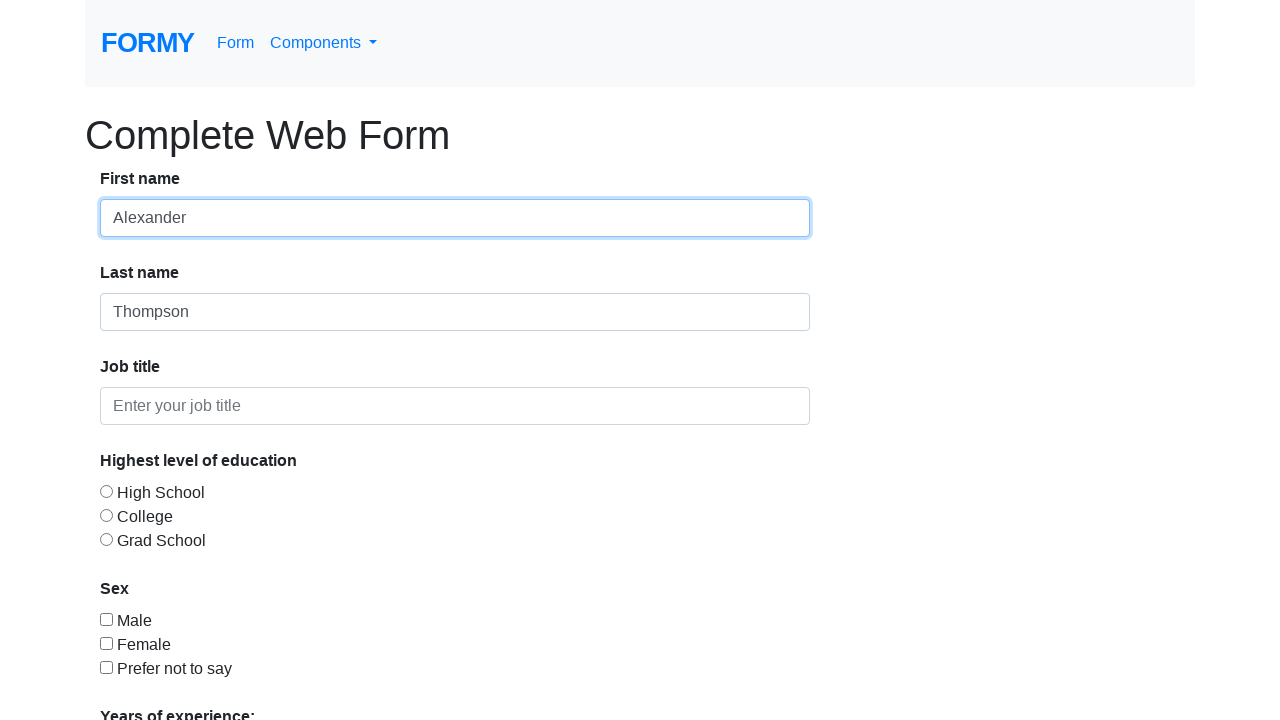

Filled job title field with 'Software Engineer' on input#job-title
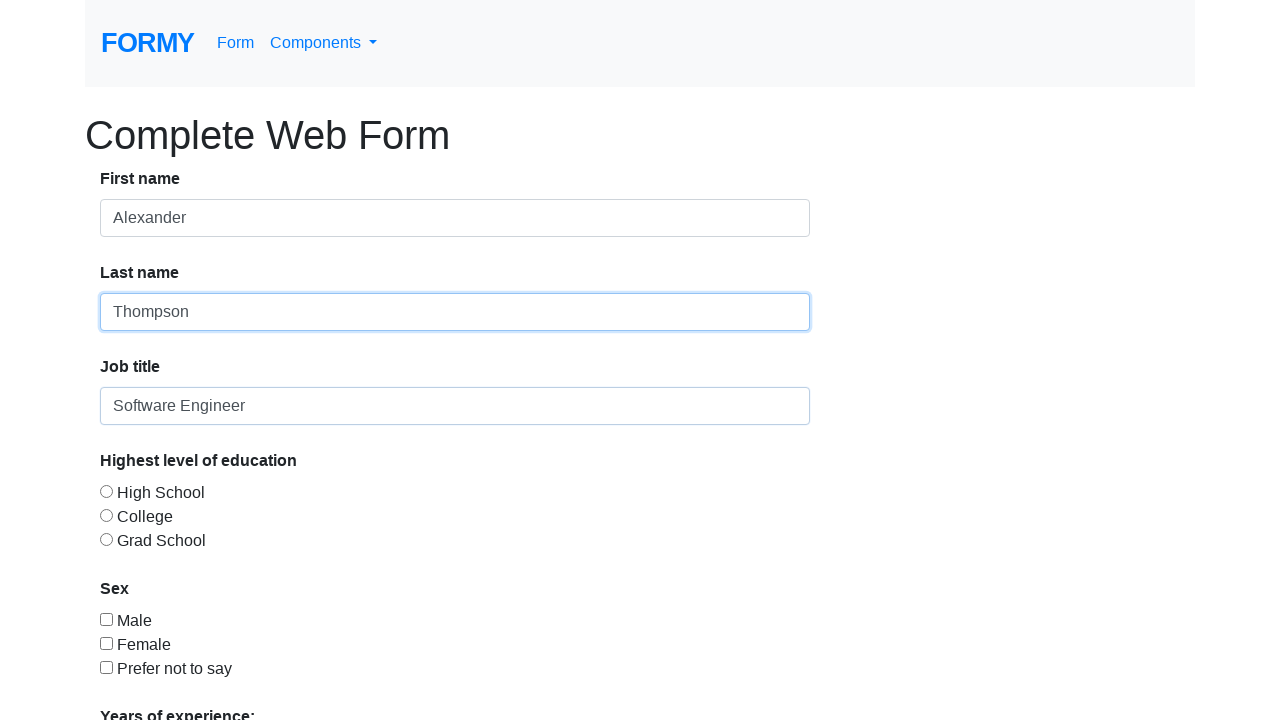

Selected 'College' education level at (106, 515) on input#radio-button-2
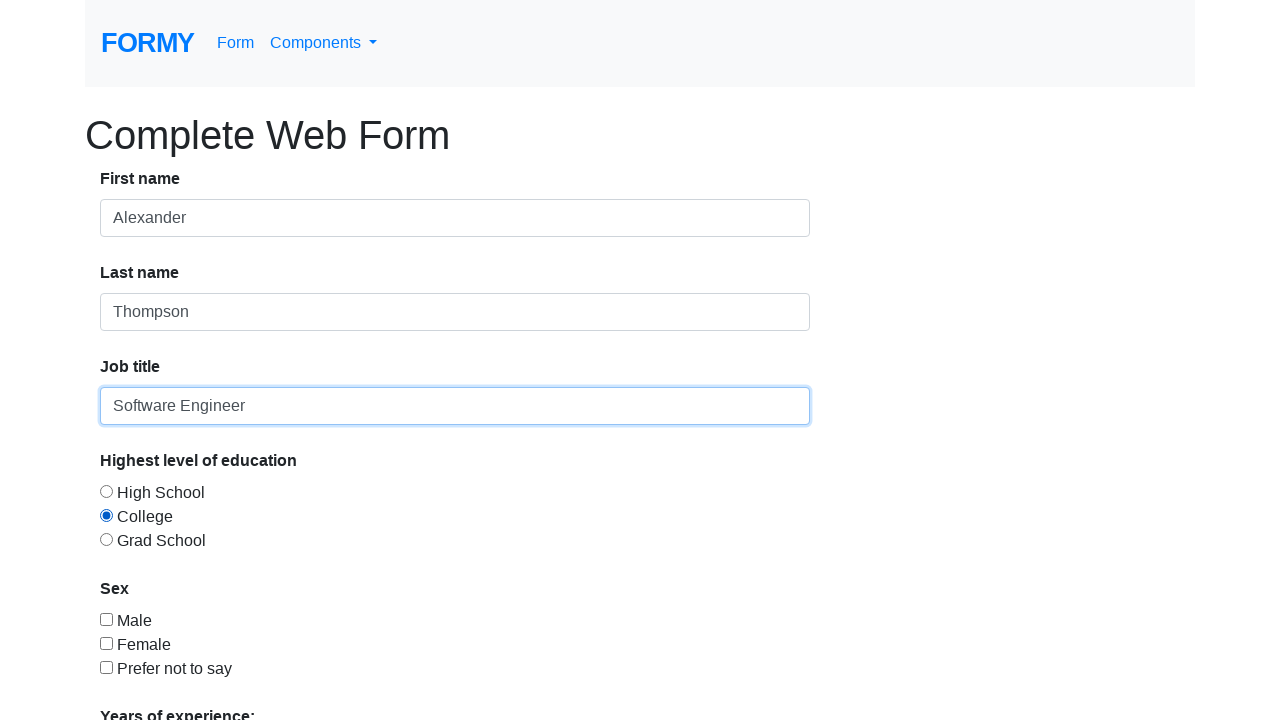

Selected 'Male' gender at (106, 619) on input#checkbox-1
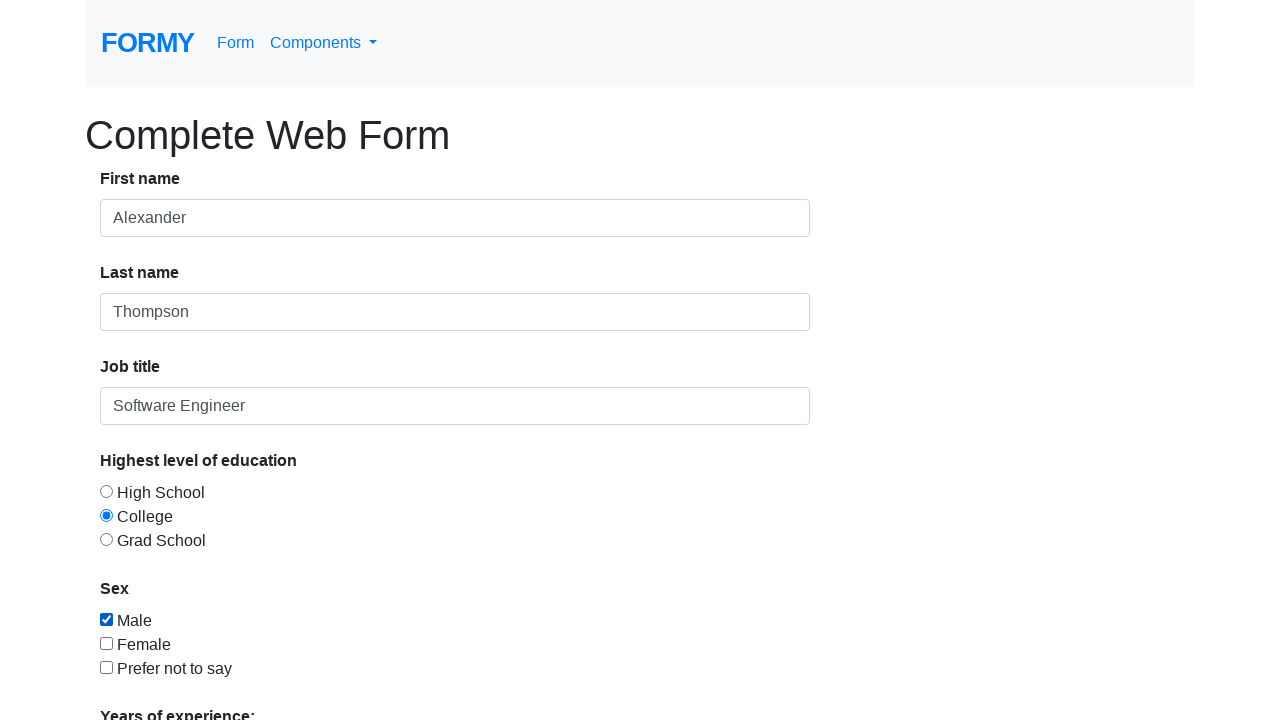

Selected '2-4' years of experience on select#select-menu
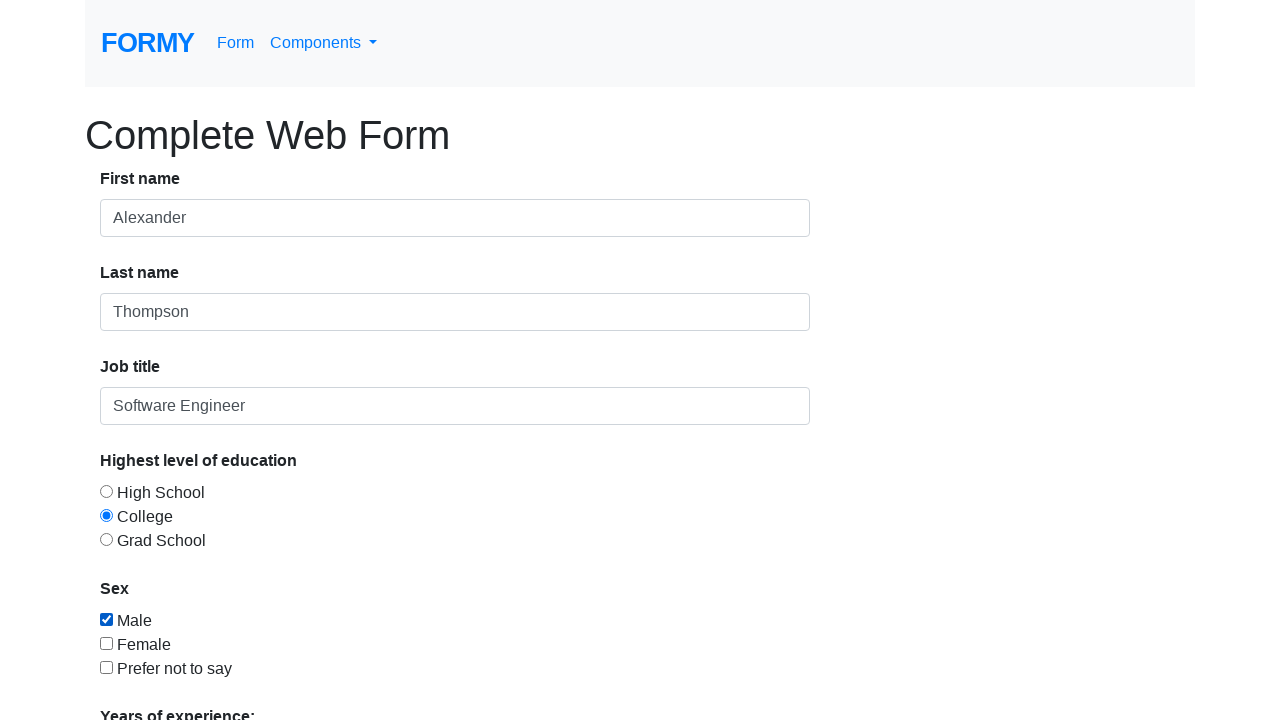

Filled date field with '03/15/2024' on input#datepicker
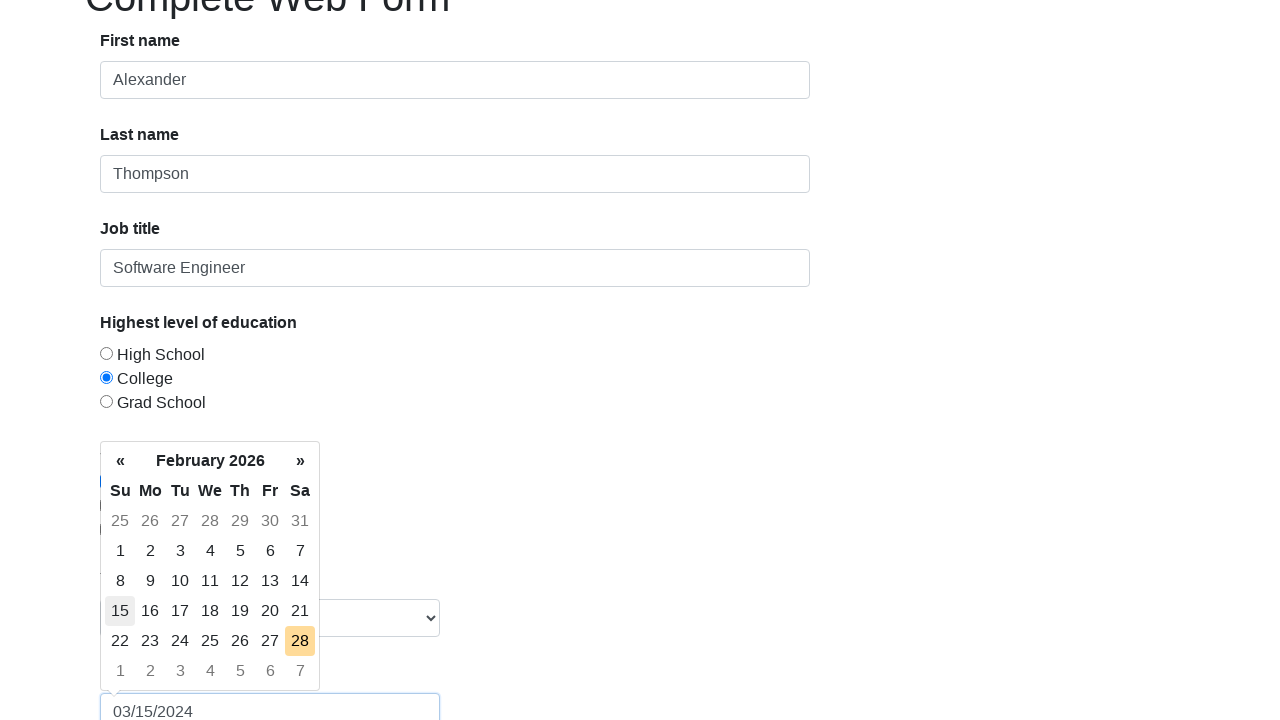

Clicked submit button to submit form at (148, 680) on a.btn.btn-lg.btn-primary
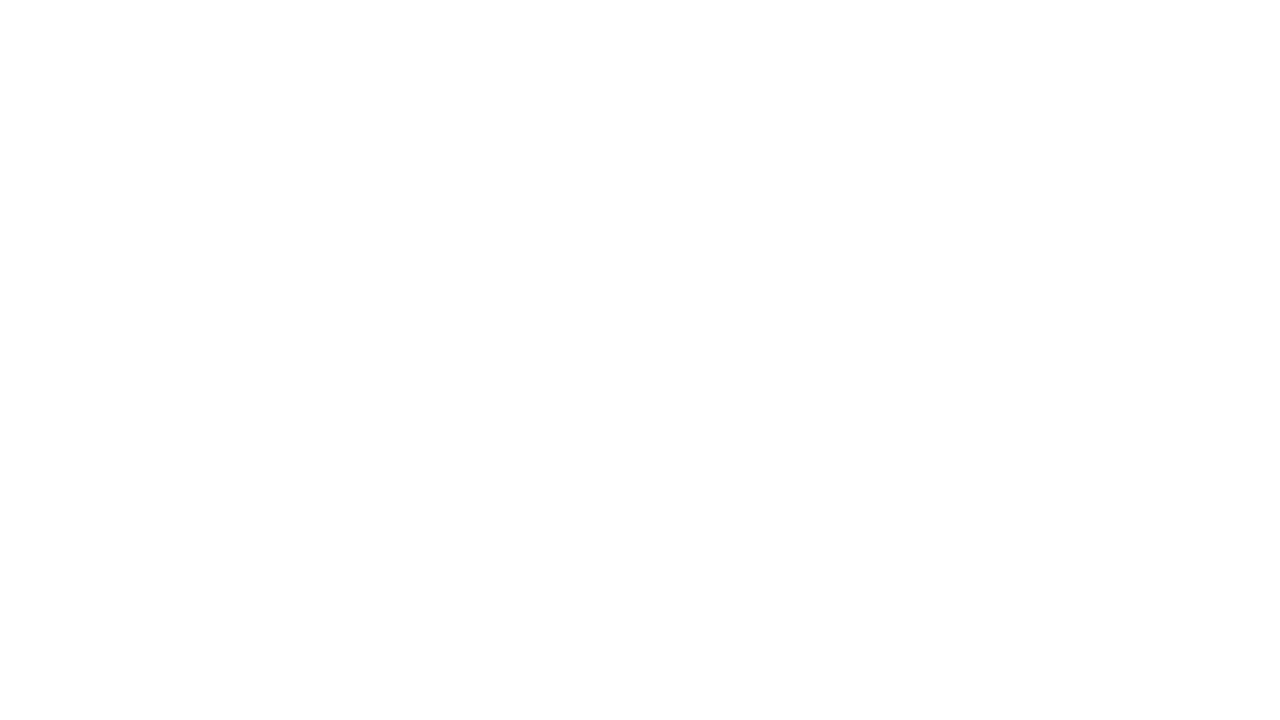

Success message appeared - form submission verified
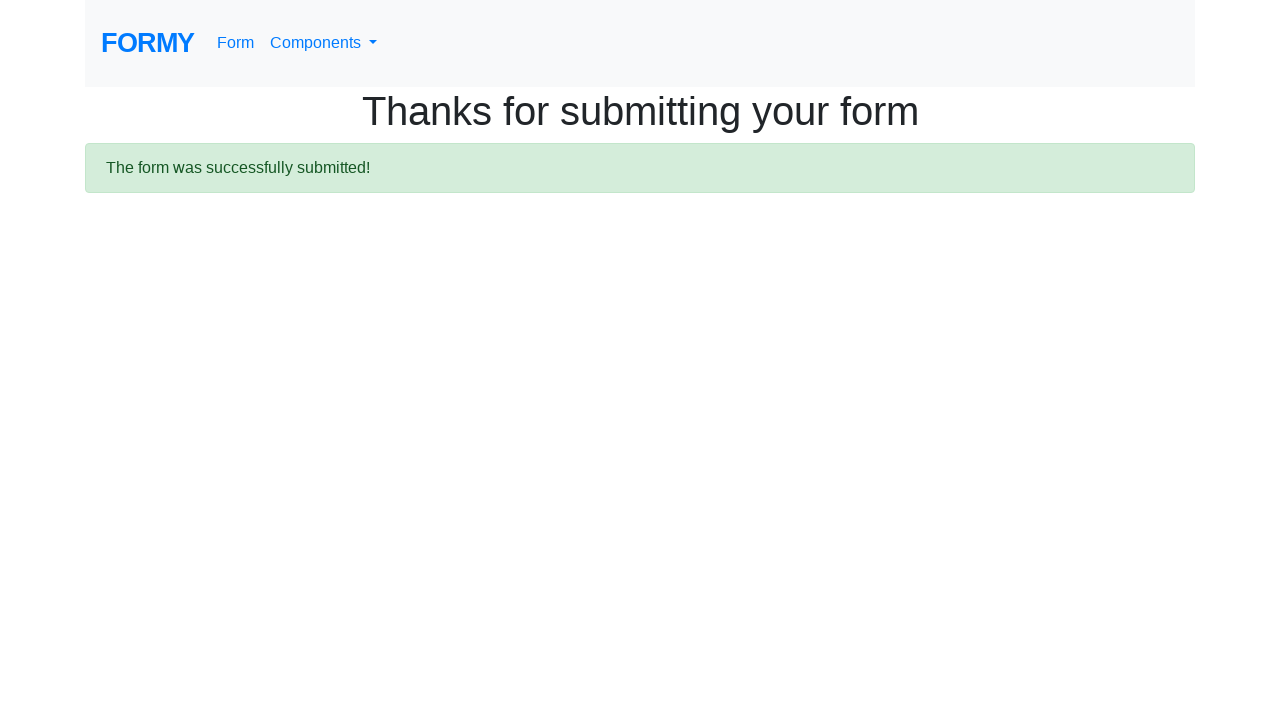

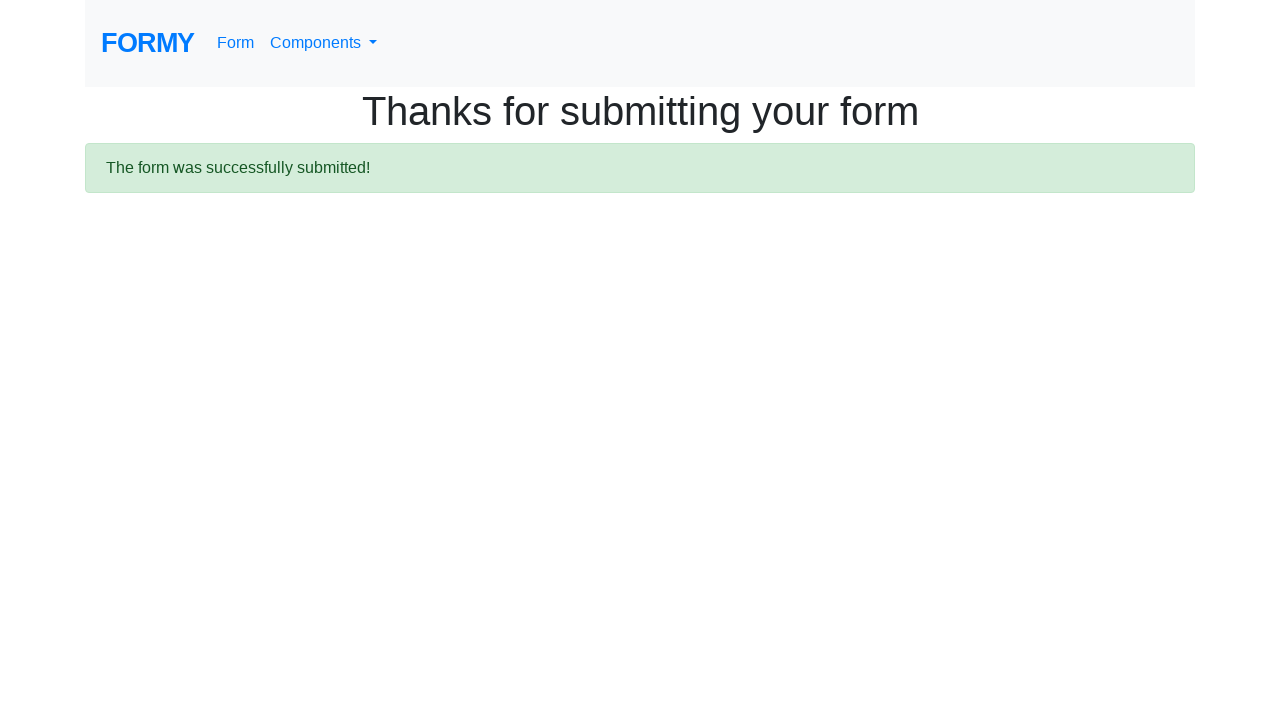